Tests that the complete all checkbox updates its state when individual items are completed or cleared

Starting URL: https://demo.playwright.dev/todomvc

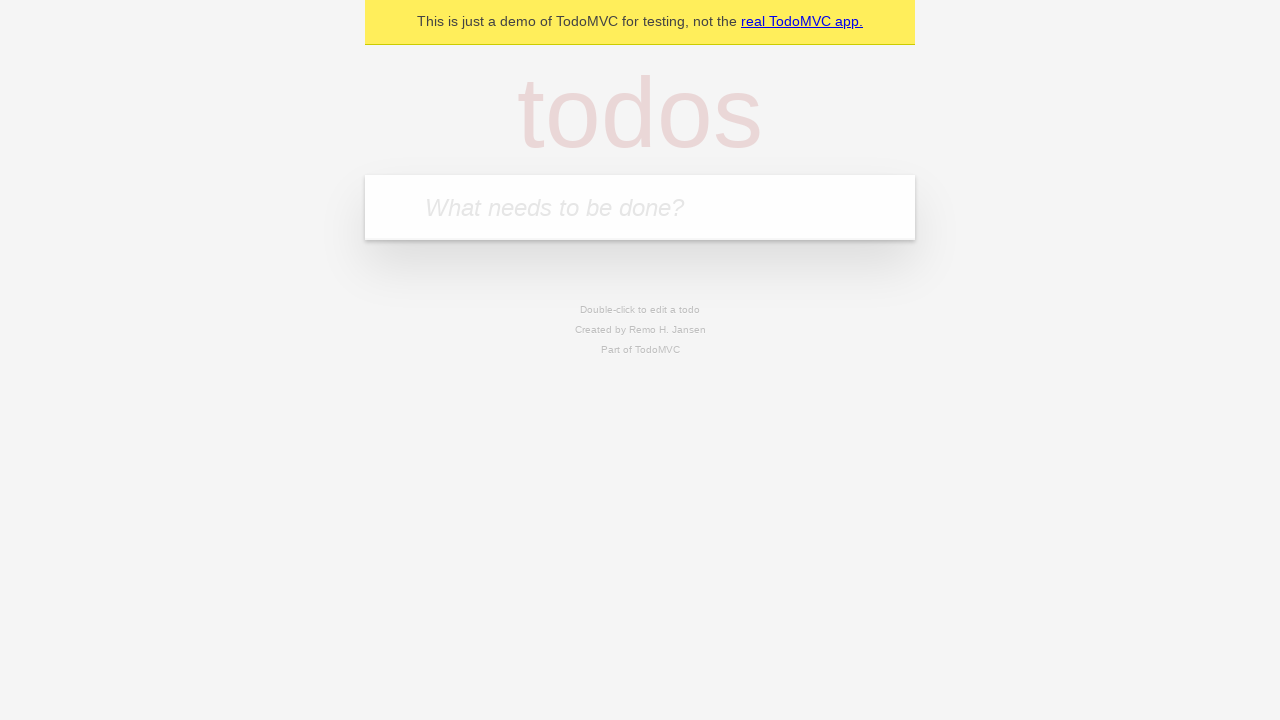

Filled todo input with 'buy some cheese' on internal:attr=[placeholder="What needs to be done?"i]
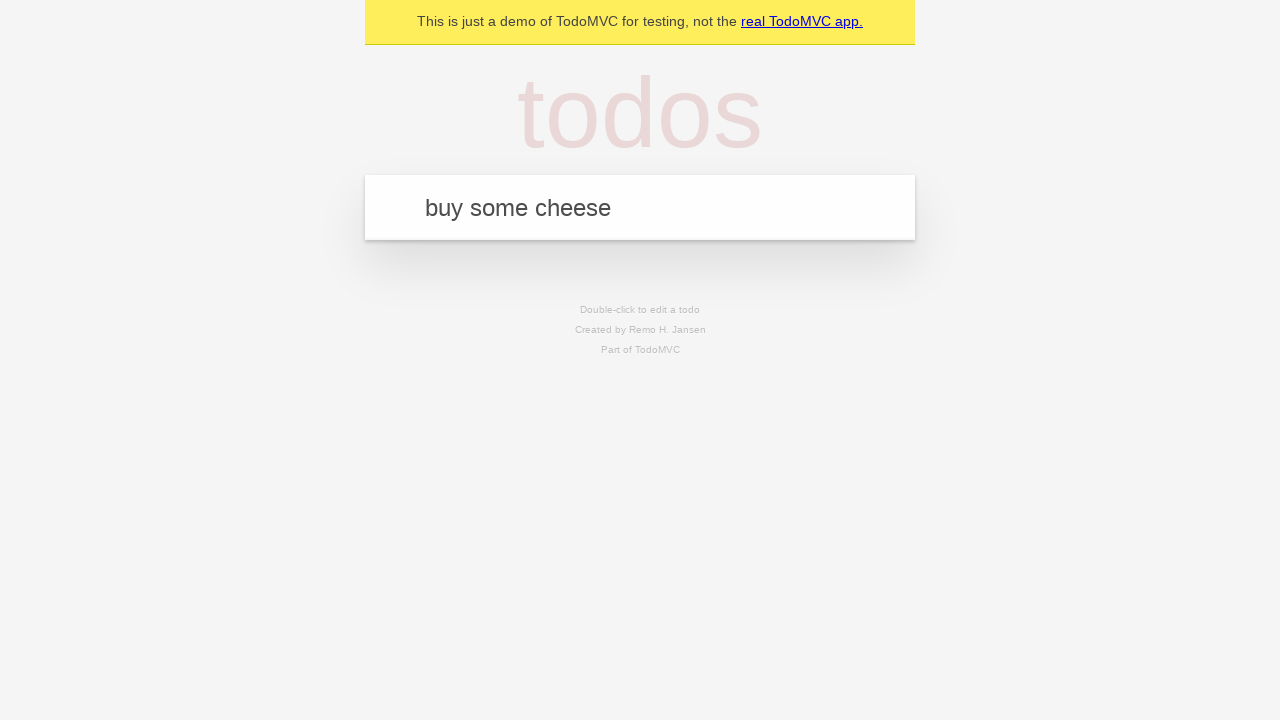

Pressed Enter to create first todo on internal:attr=[placeholder="What needs to be done?"i]
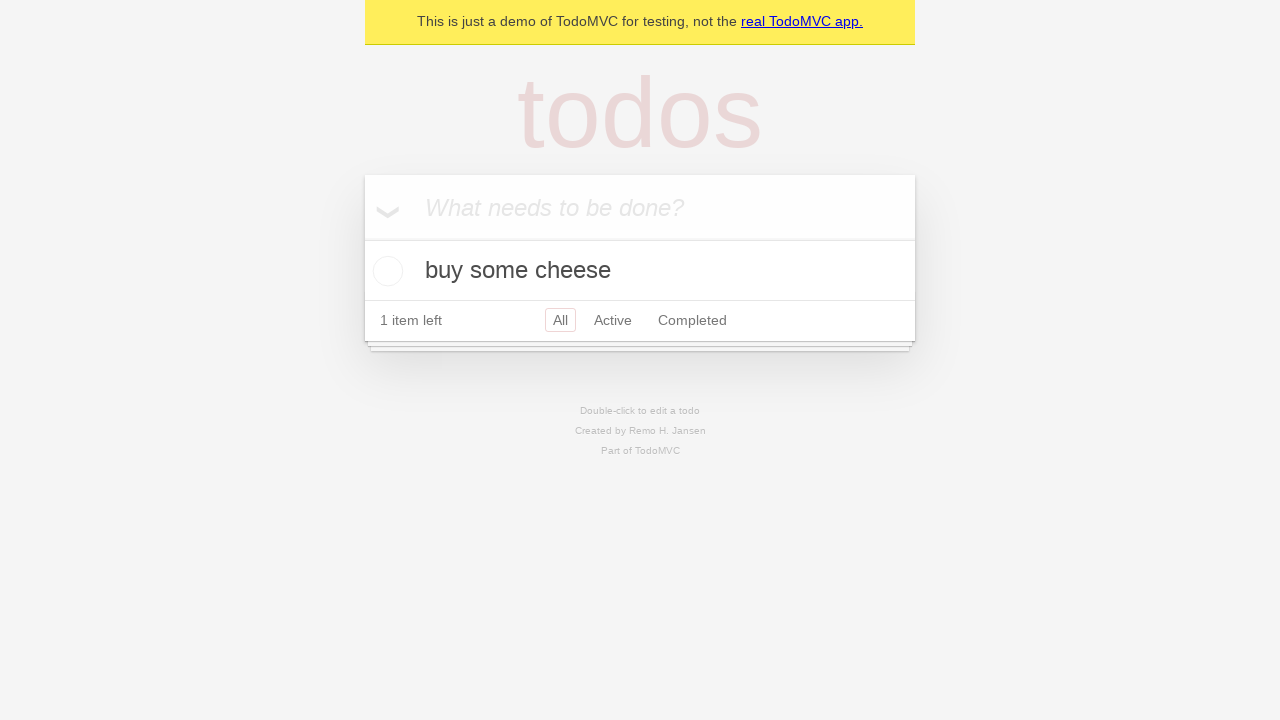

Filled todo input with 'feed the cat' on internal:attr=[placeholder="What needs to be done?"i]
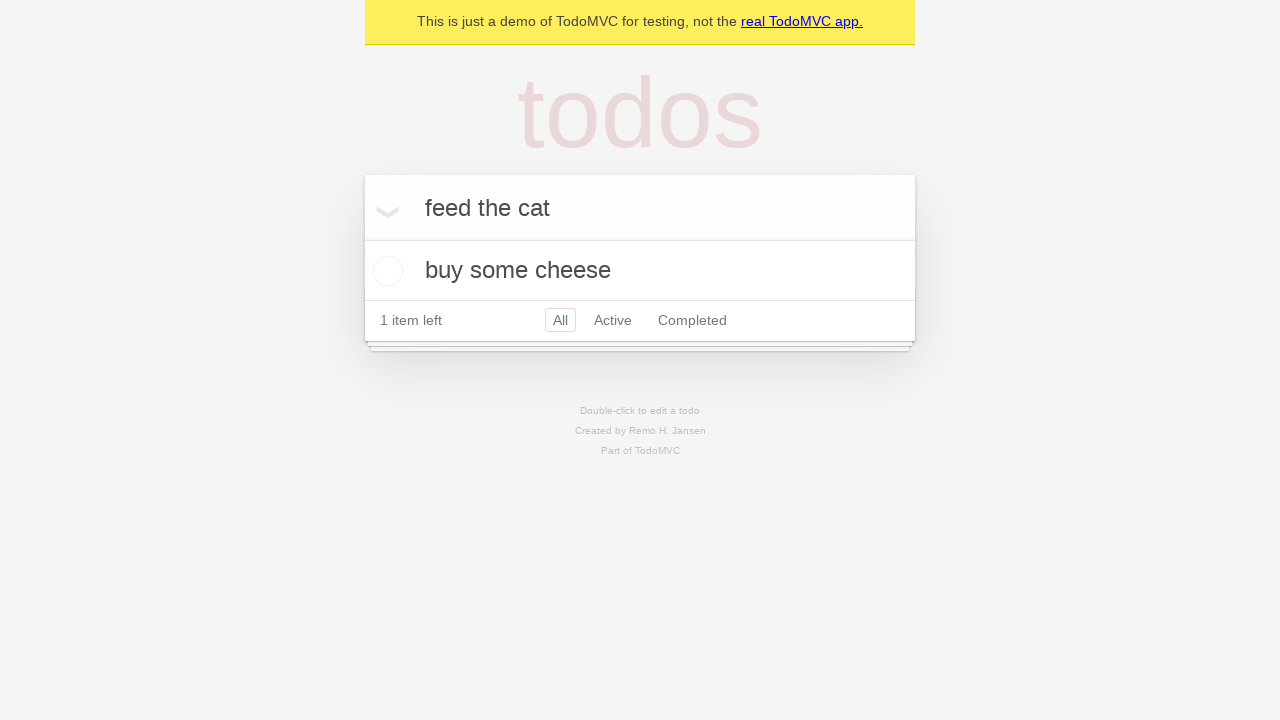

Pressed Enter to create second todo on internal:attr=[placeholder="What needs to be done?"i]
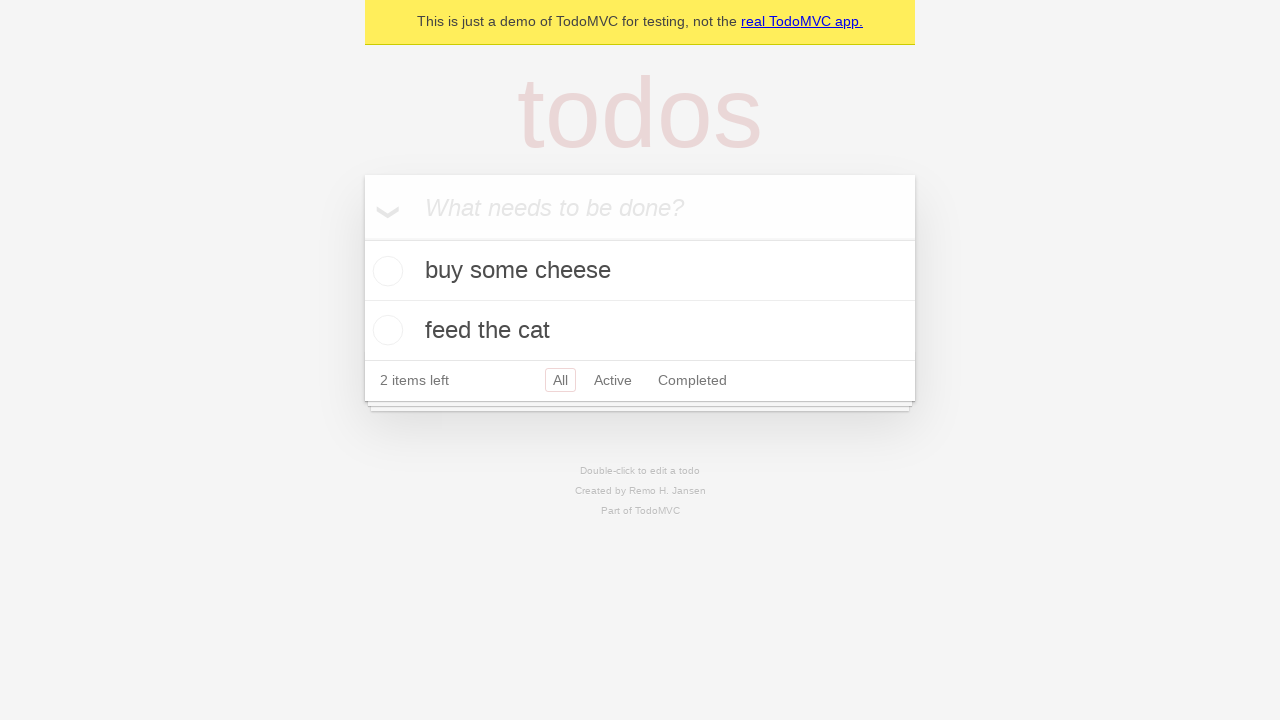

Filled todo input with 'book a doctors appointment' on internal:attr=[placeholder="What needs to be done?"i]
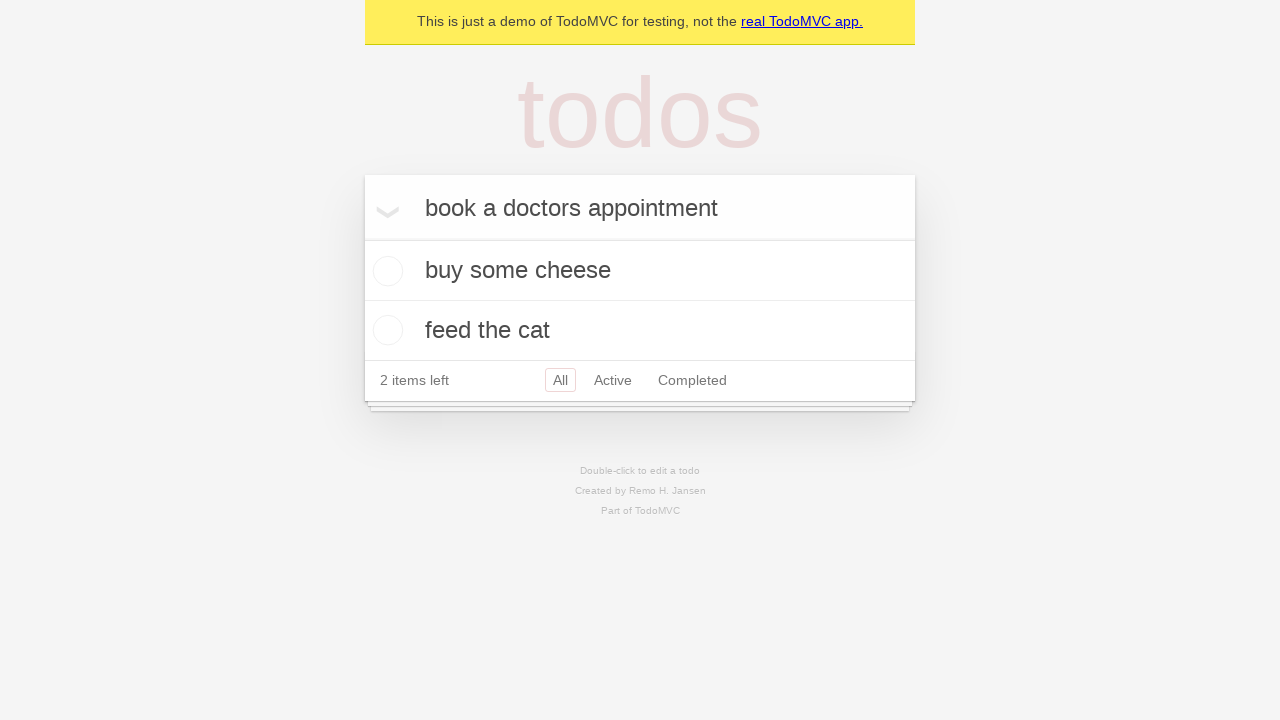

Pressed Enter to create third todo on internal:attr=[placeholder="What needs to be done?"i]
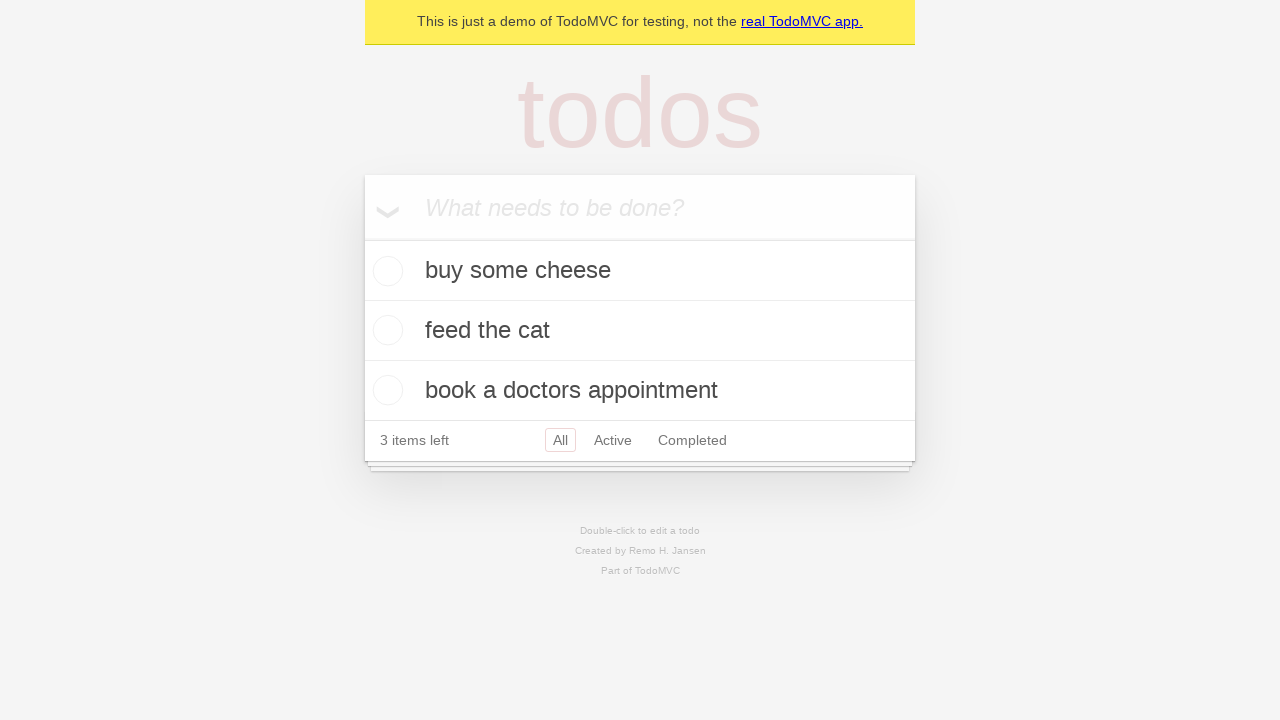

Checked 'Mark all as complete' checkbox at (362, 238) on internal:label="Mark all as complete"i
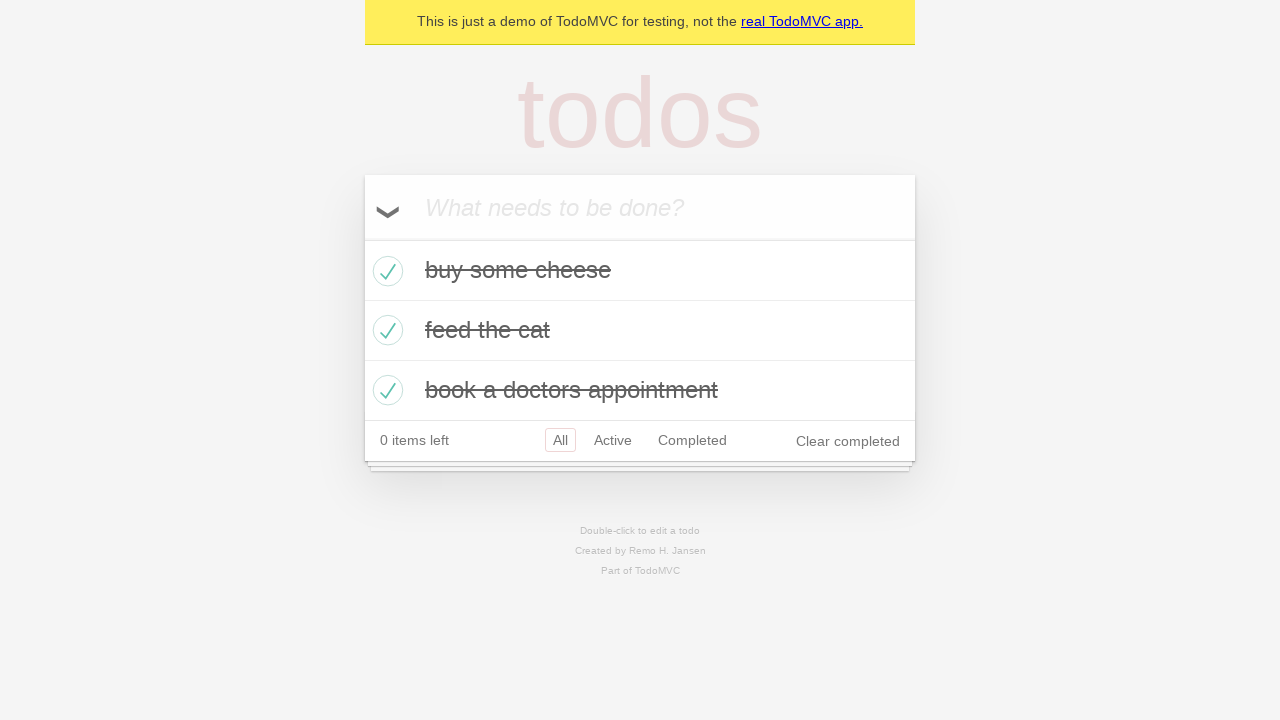

Unchecked the first todo item at (385, 271) on internal:testid=[data-testid="todo-item"s] >> nth=0 >> internal:role=checkbox
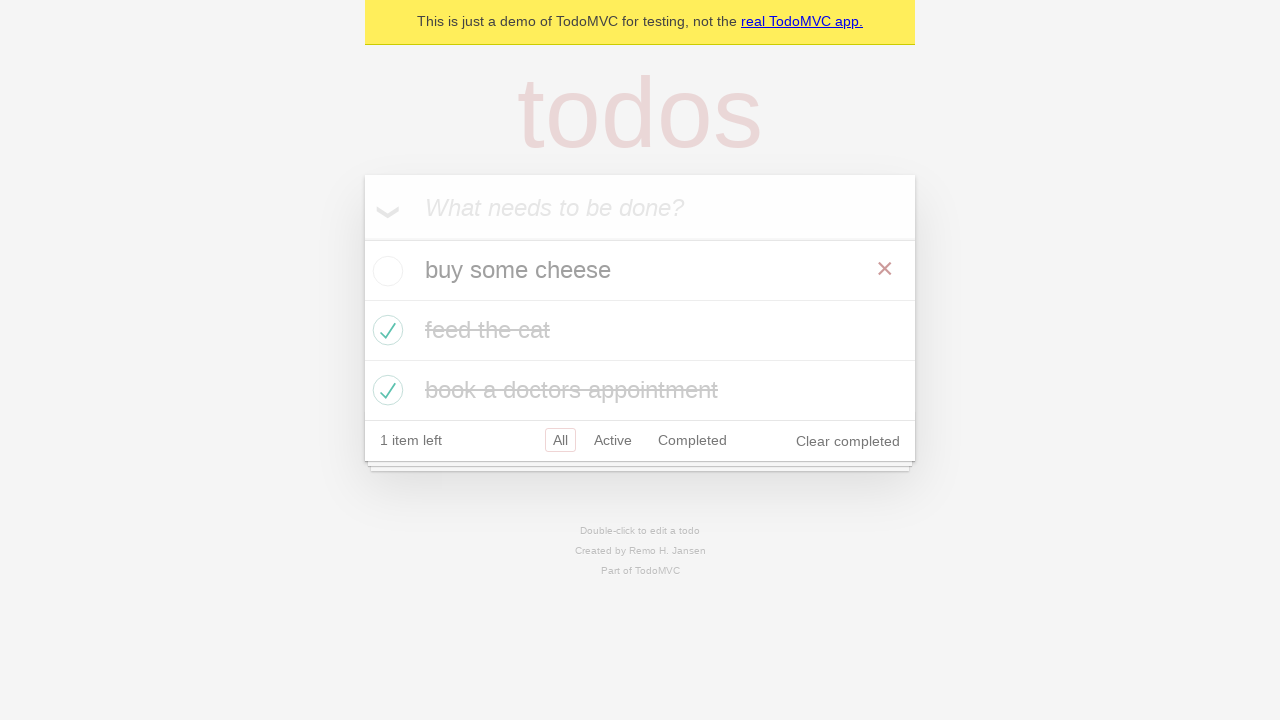

Checked the first todo item again at (385, 271) on internal:testid=[data-testid="todo-item"s] >> nth=0 >> internal:role=checkbox
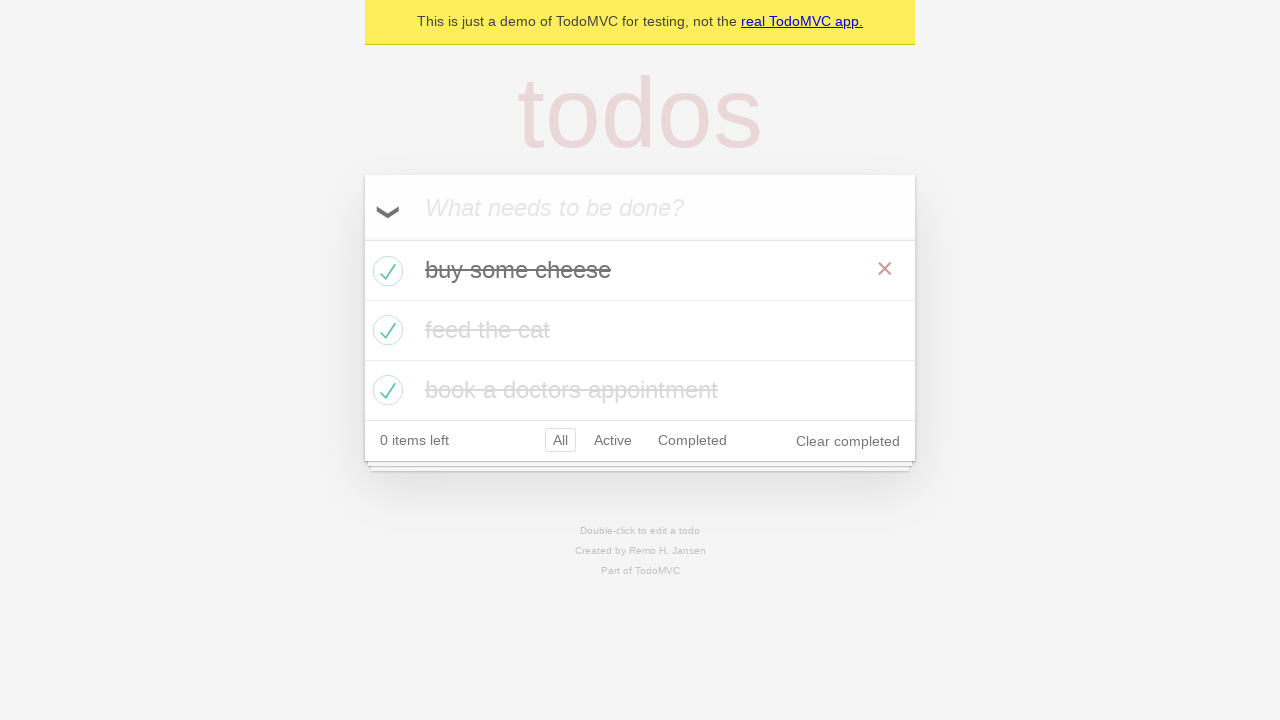

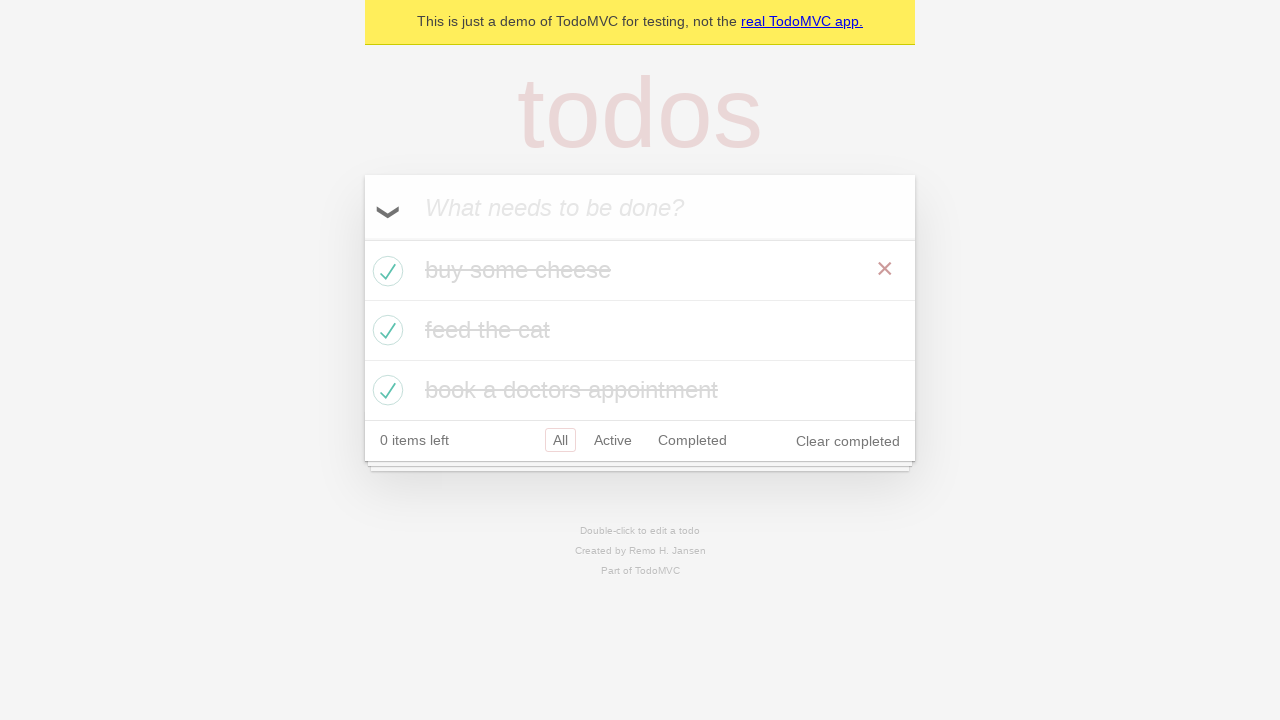